Tests drag and drop functionality by dragging an image element into a target box element

Starting URL: https://formy-project.herokuapp.com/dragdrop

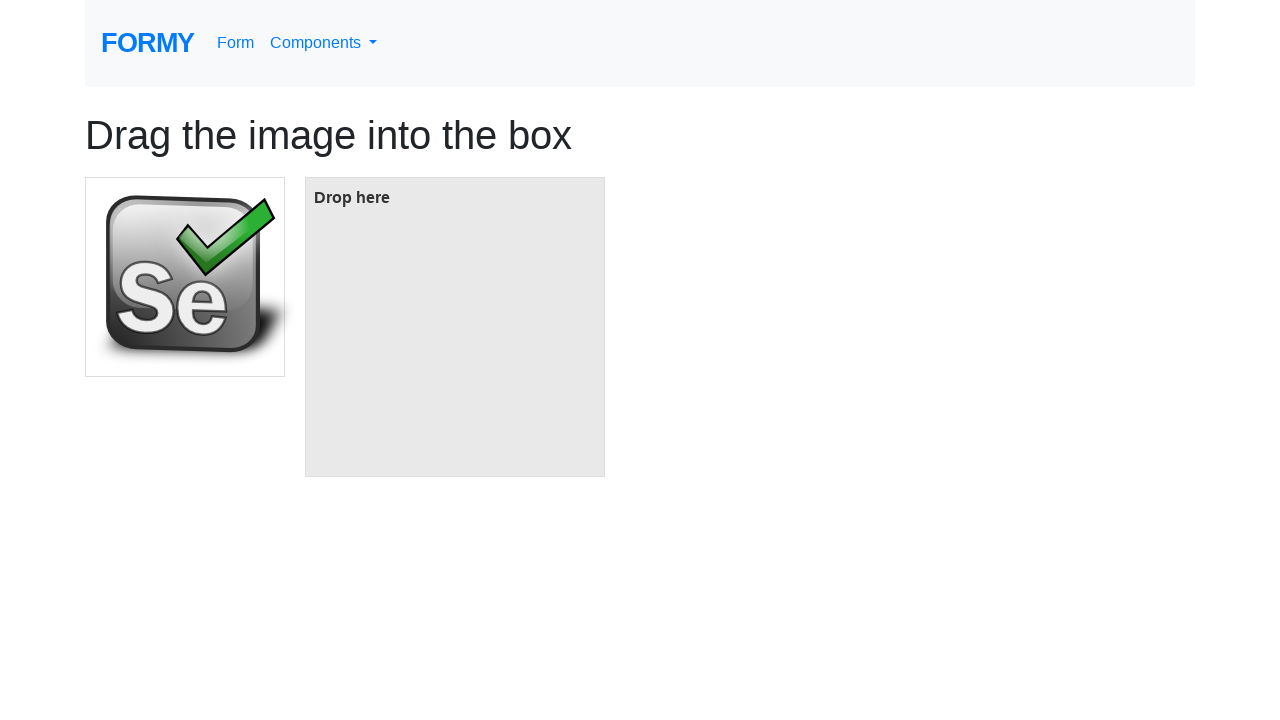

Located the image element to be dragged
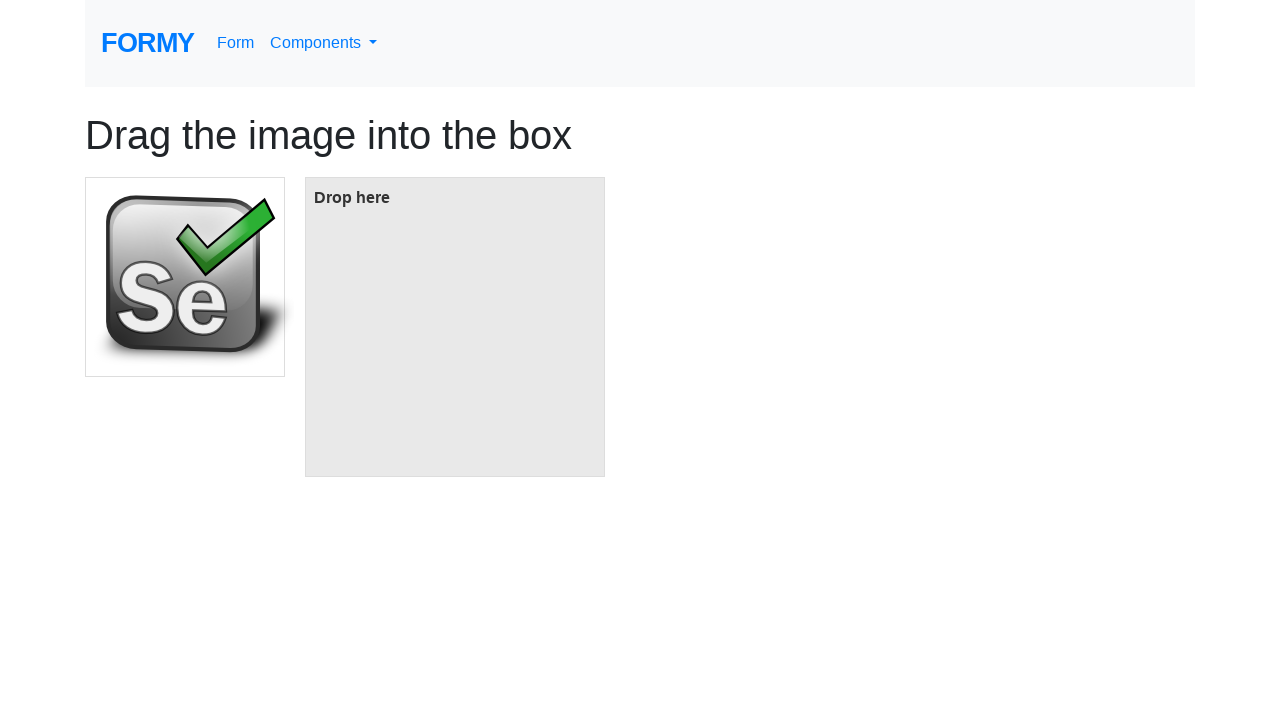

Located the target box element
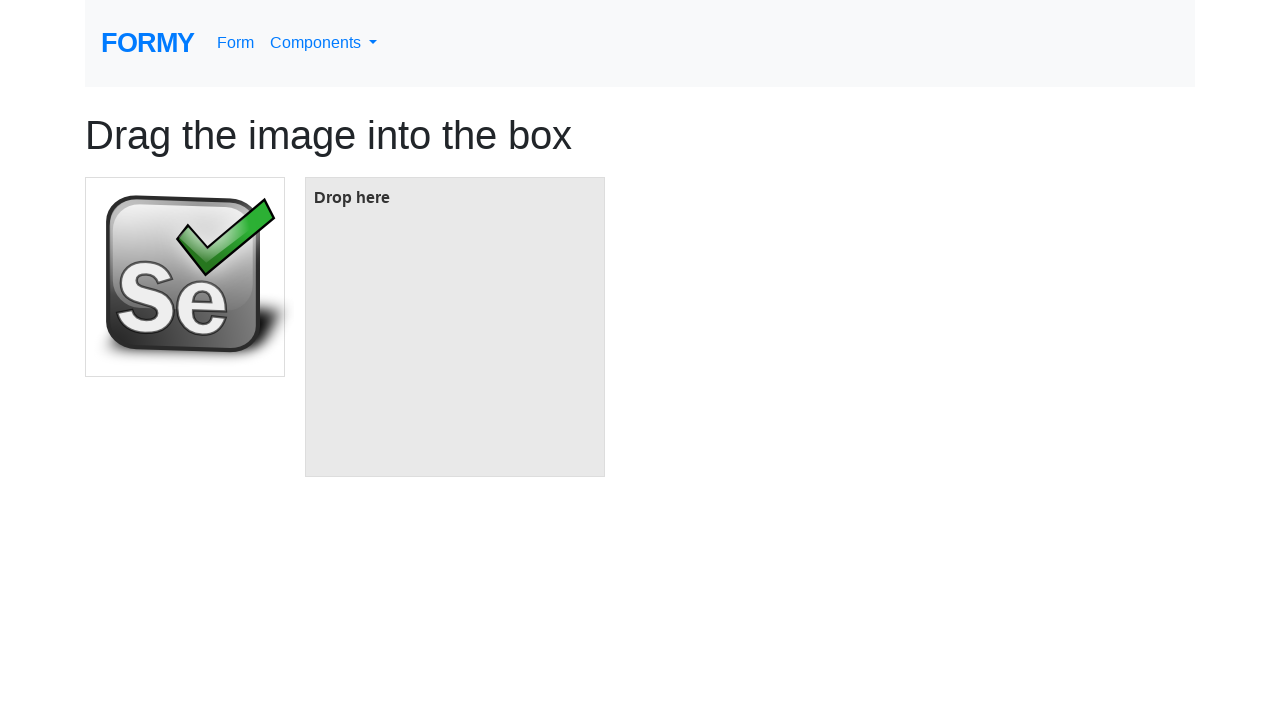

Dragged image element into target box element at (455, 327)
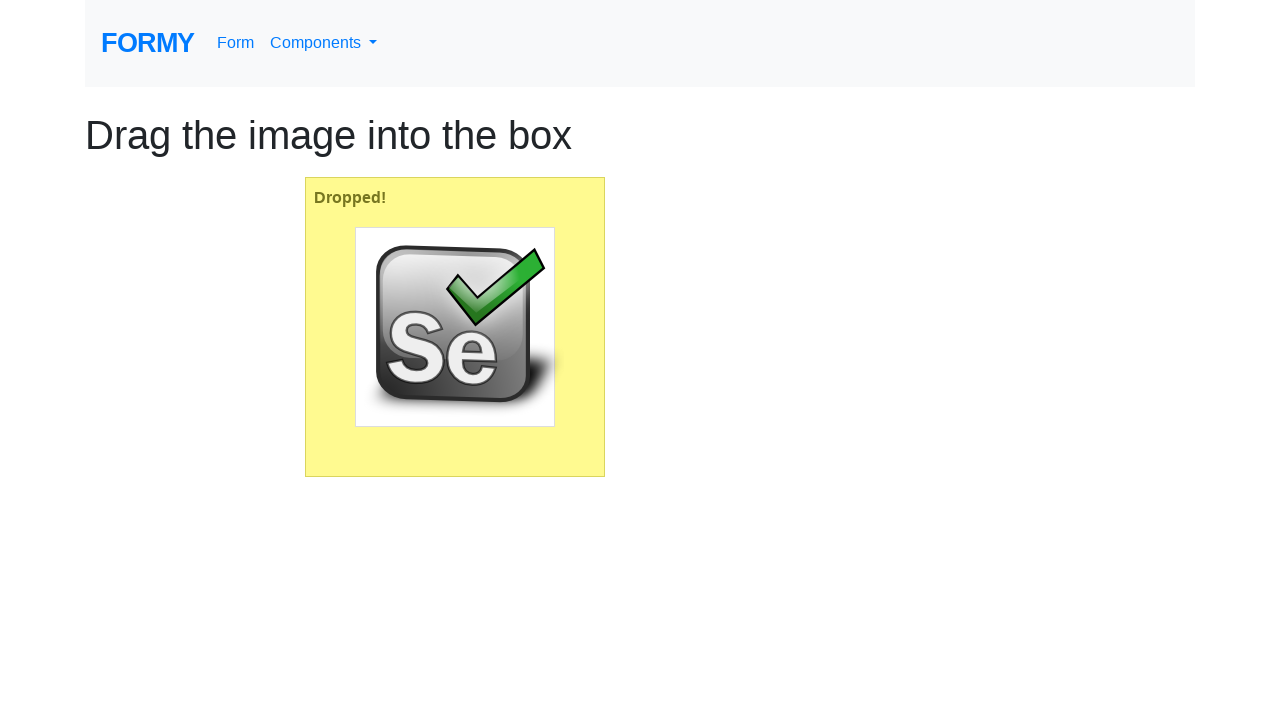

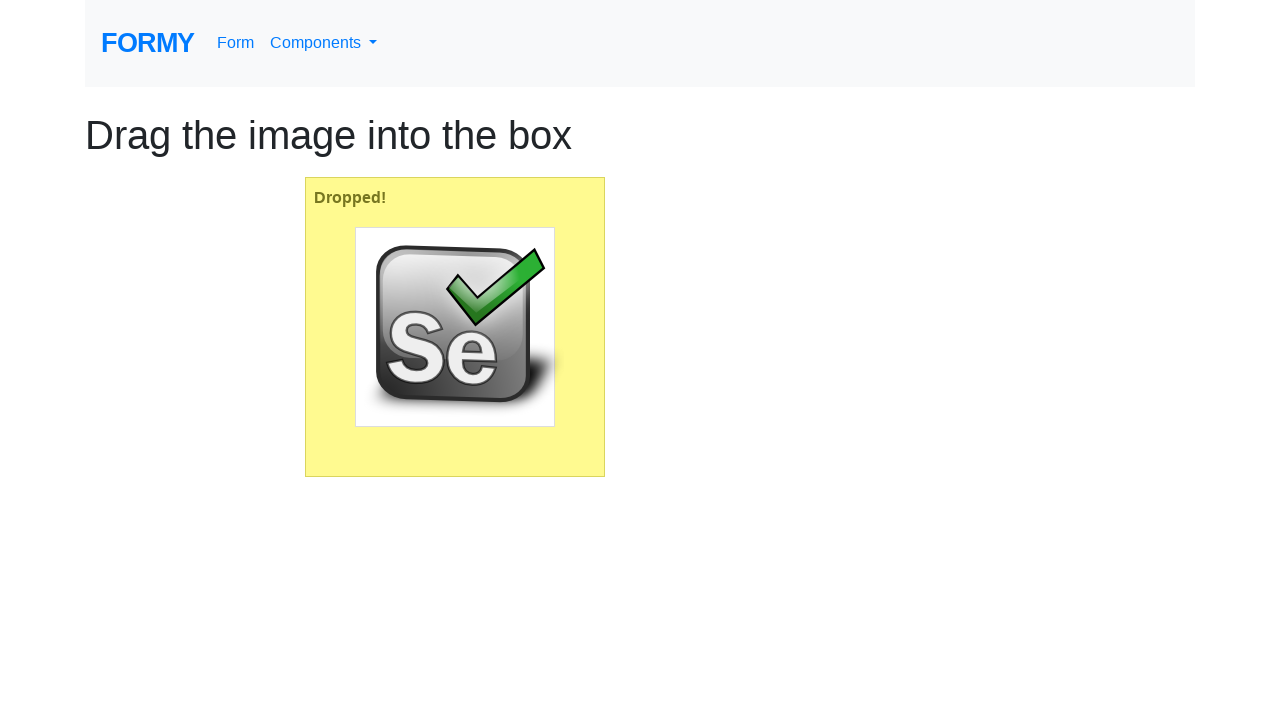